Tests drag and drop functionality by dragging one element onto another

Starting URL: https://the-internet.herokuapp.com/drag_and_drop

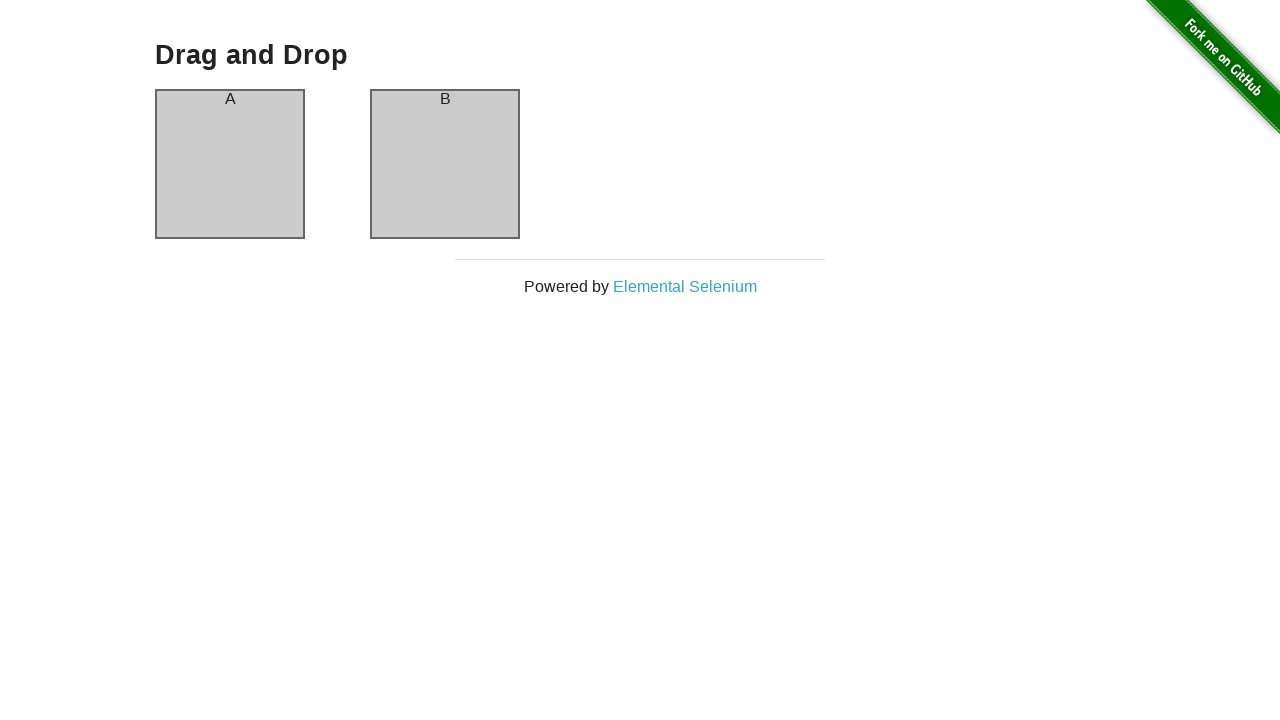

Dragged element from column A to column B at (445, 164)
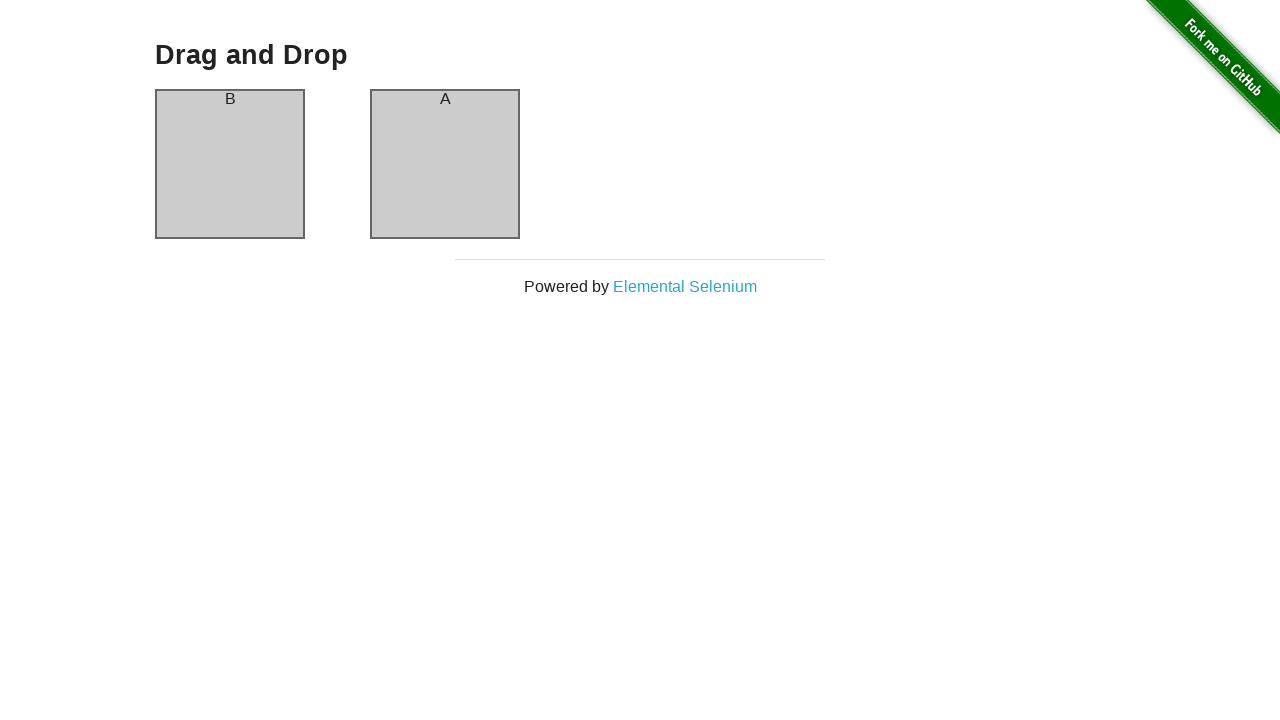

Verified that column A now contains element B after drag and drop
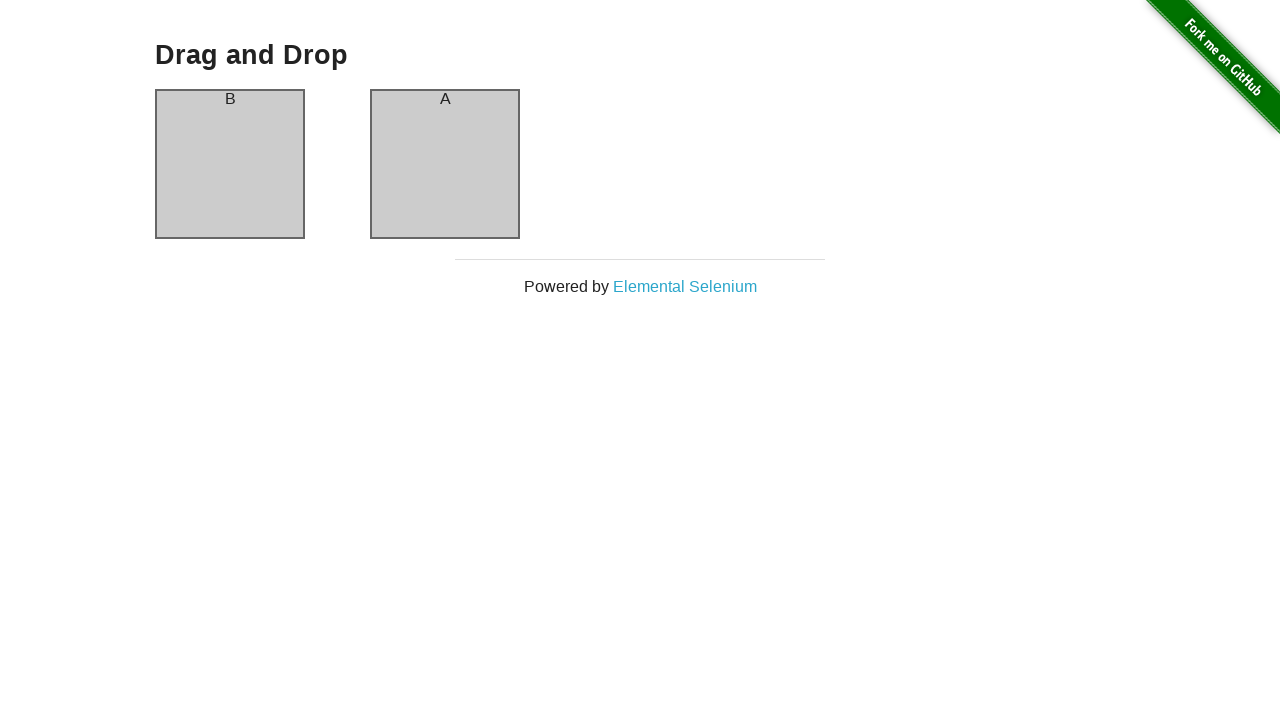

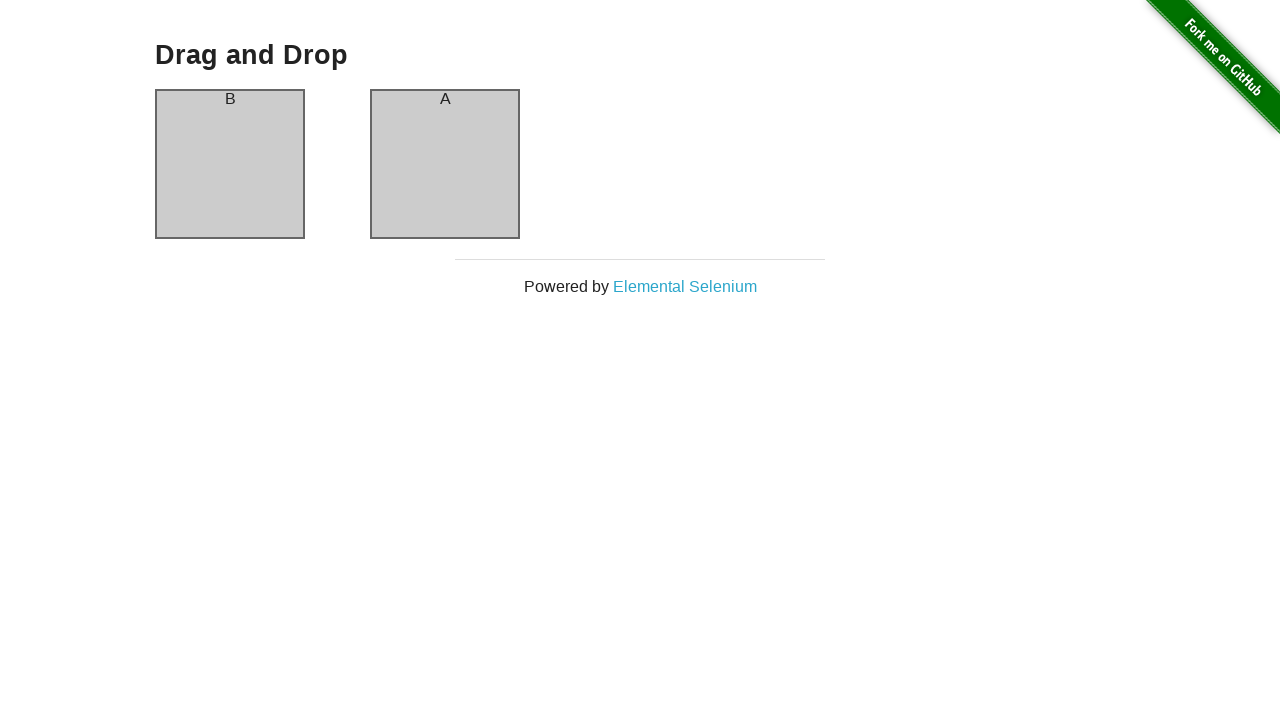